Tests search with no results by typing "radis" and verifying 0 cards are displayed

Starting URL: https://labasse.github.io/fruits/

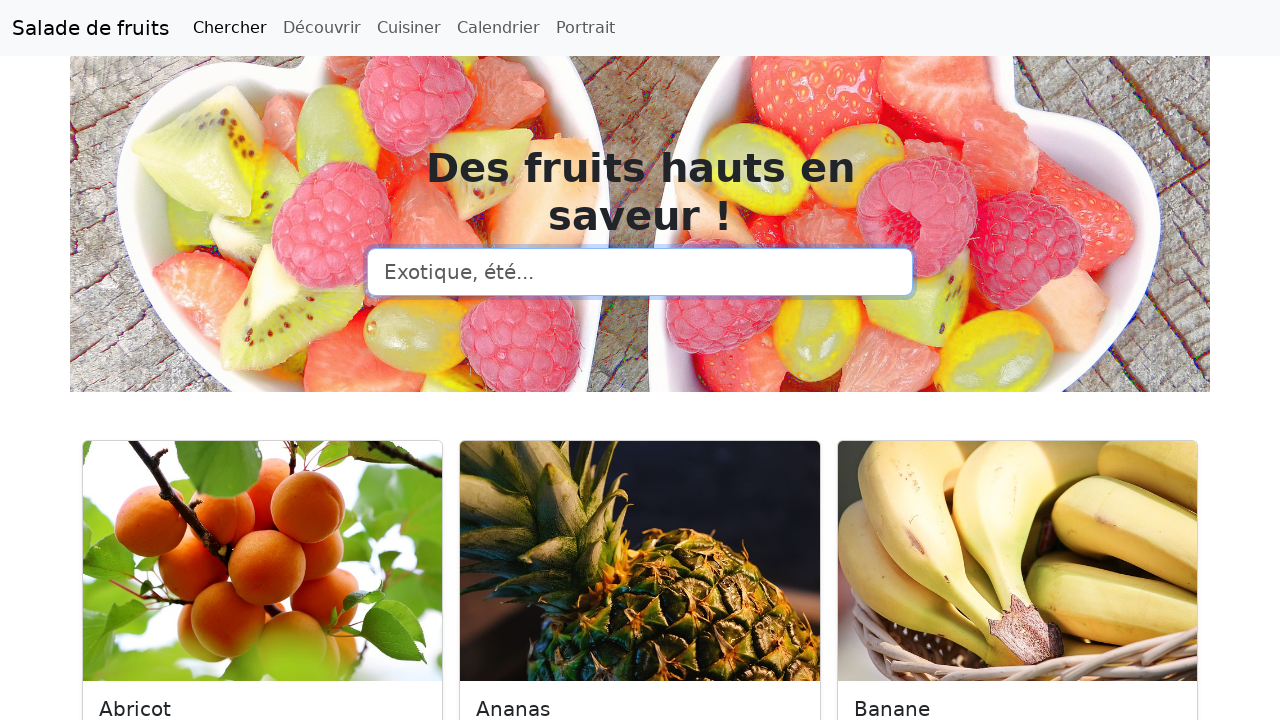

Clicked on search input field at (640, 272) on input[type=search]
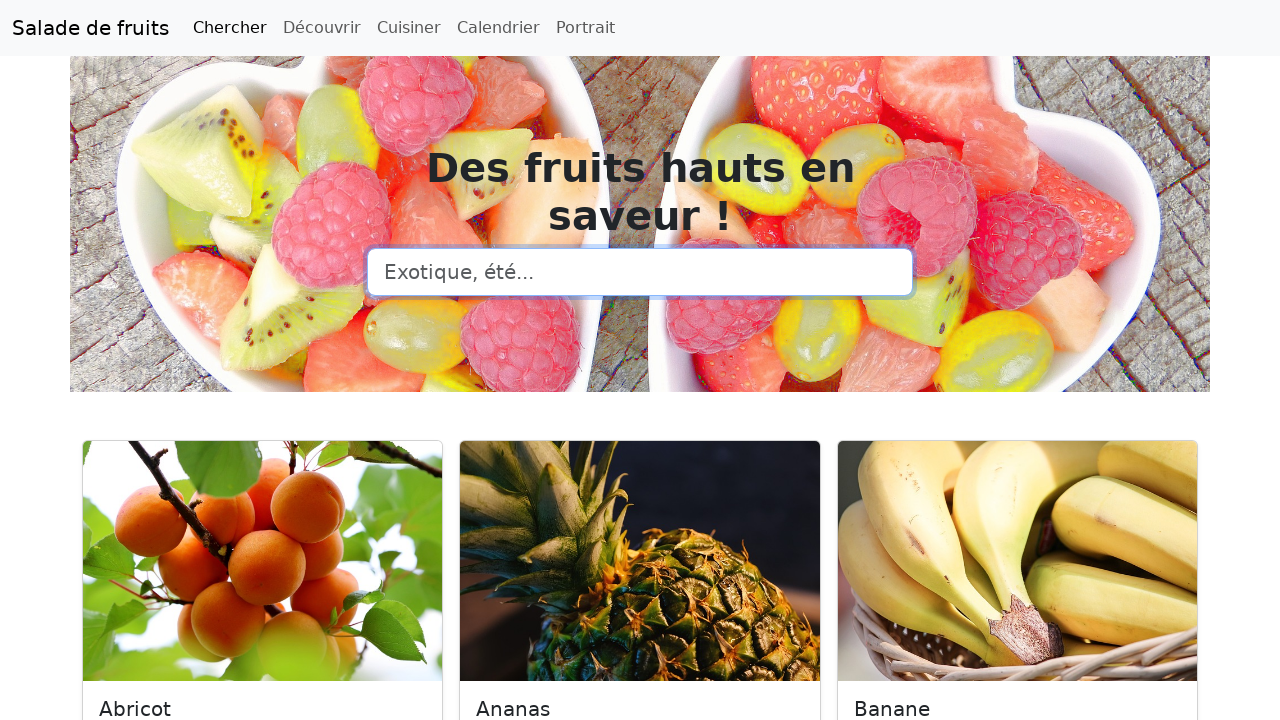

Typed 'radis' into search field on input[type=search]
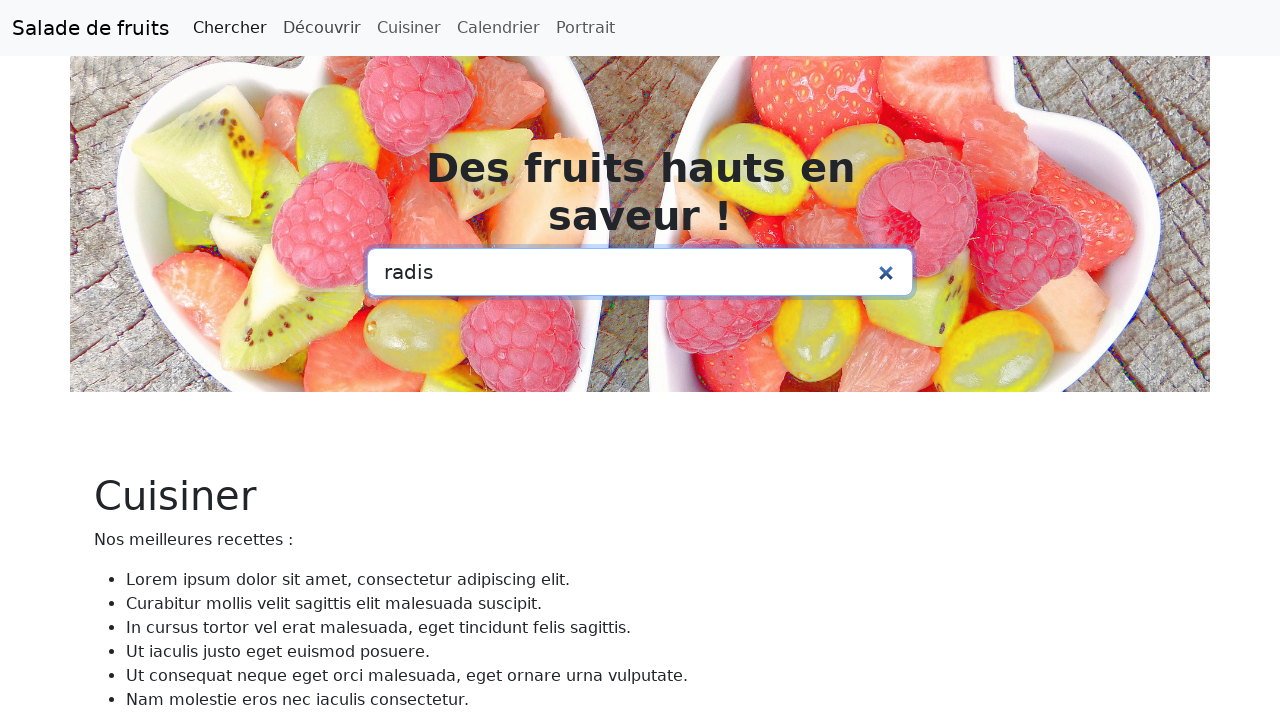

Waited for search results to load with 0 cards displayed
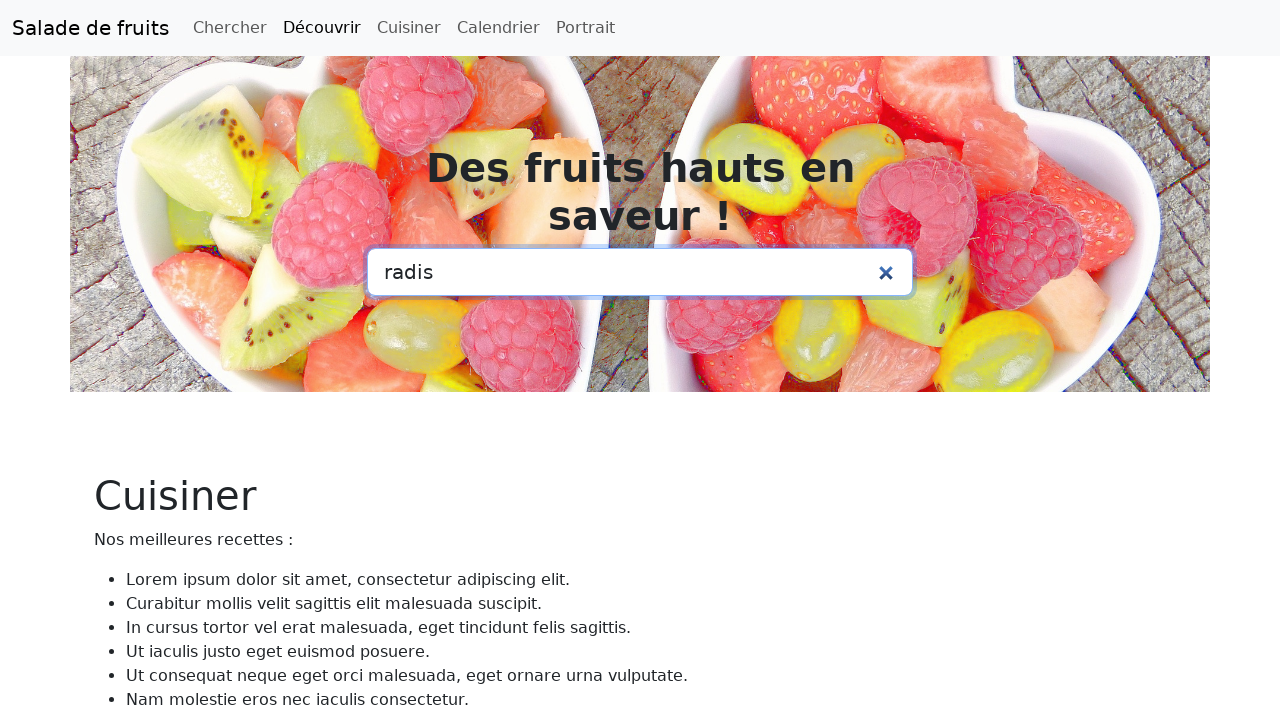

Located all card elements
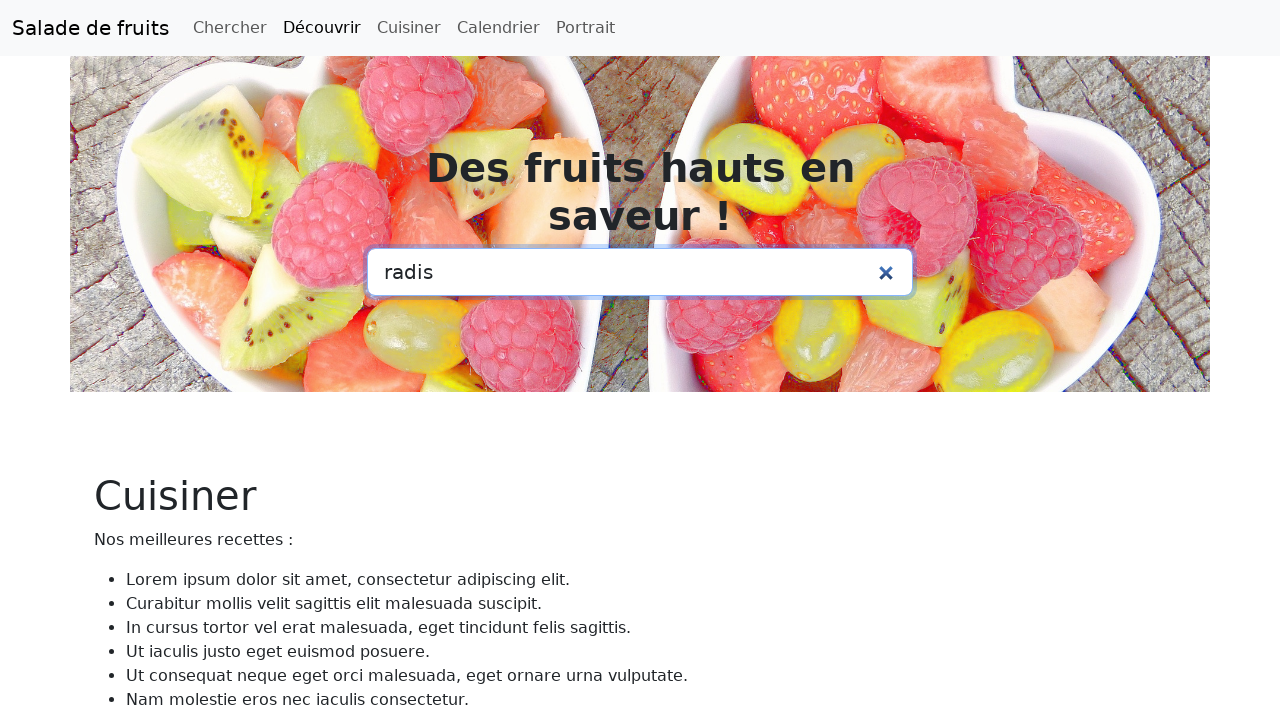

Verified that 0 cards are displayed for 'radis' search
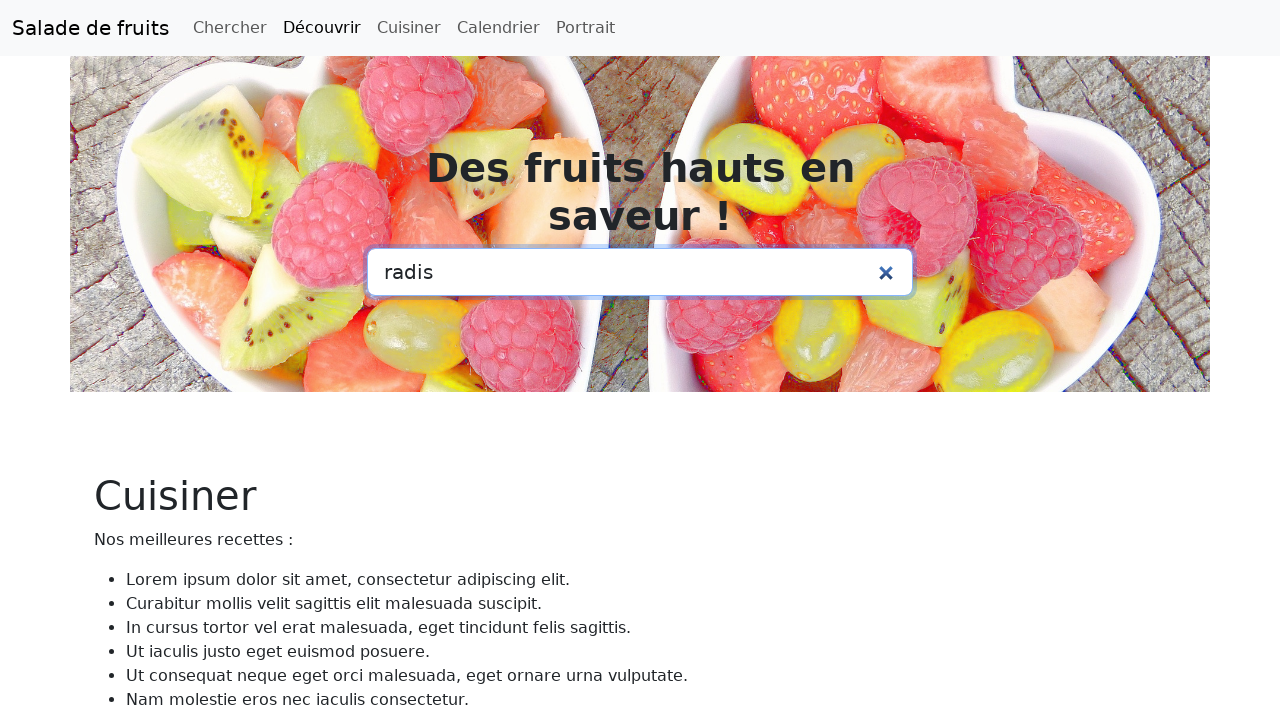

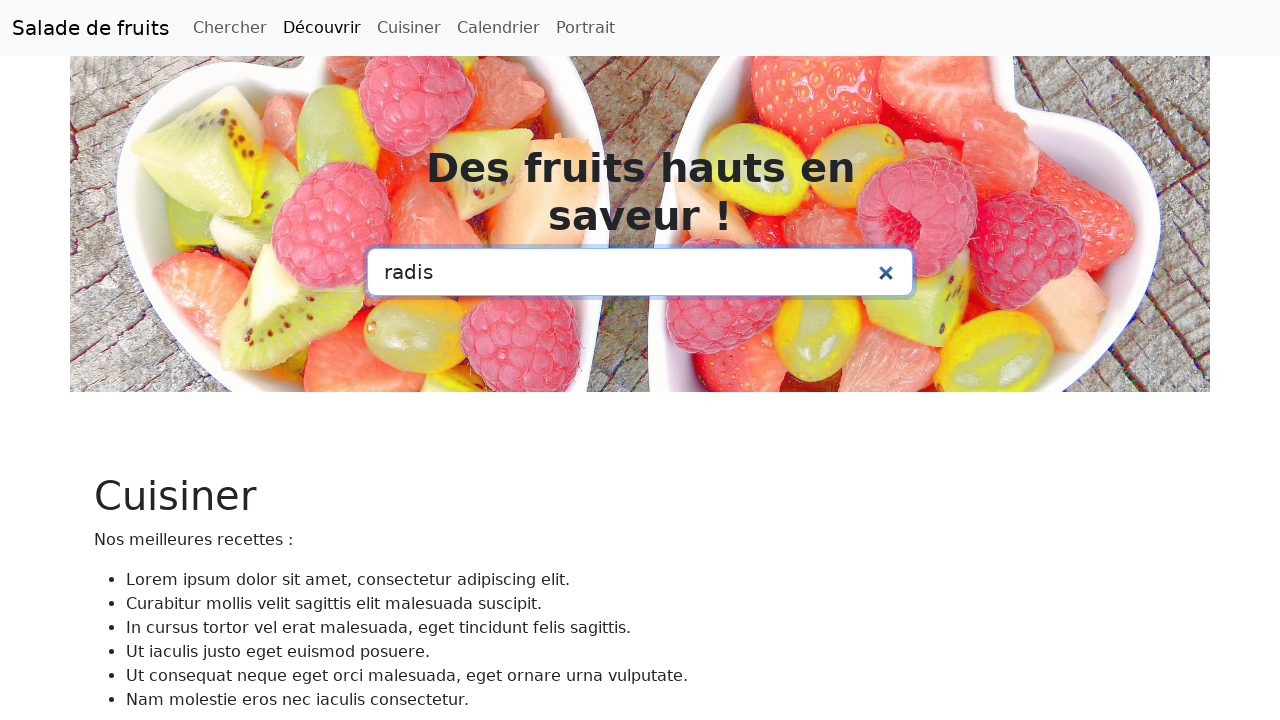